Tests navigation to A/B Testing page and dynamic content page, checking headers and refreshing to find specific profile images

Starting URL: https://the-internet.herokuapp.com/

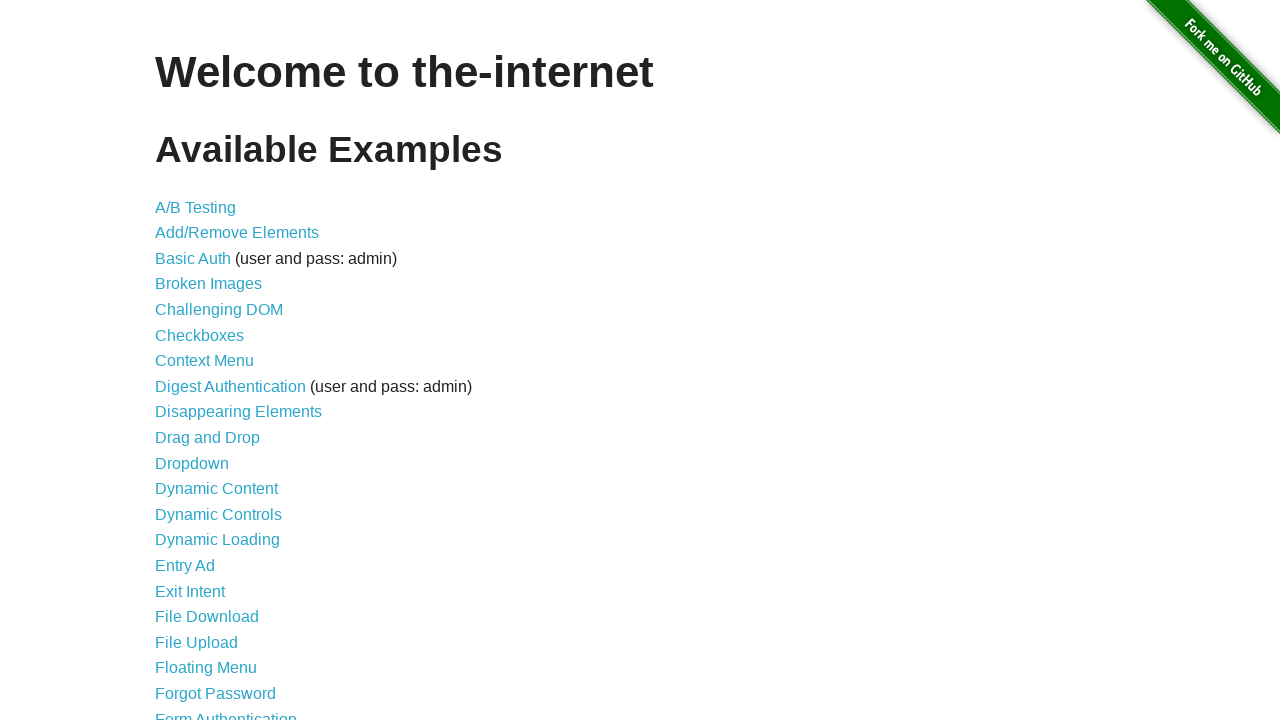

Clicked on A/B Testing link at (196, 207) on a[href$='abtest']
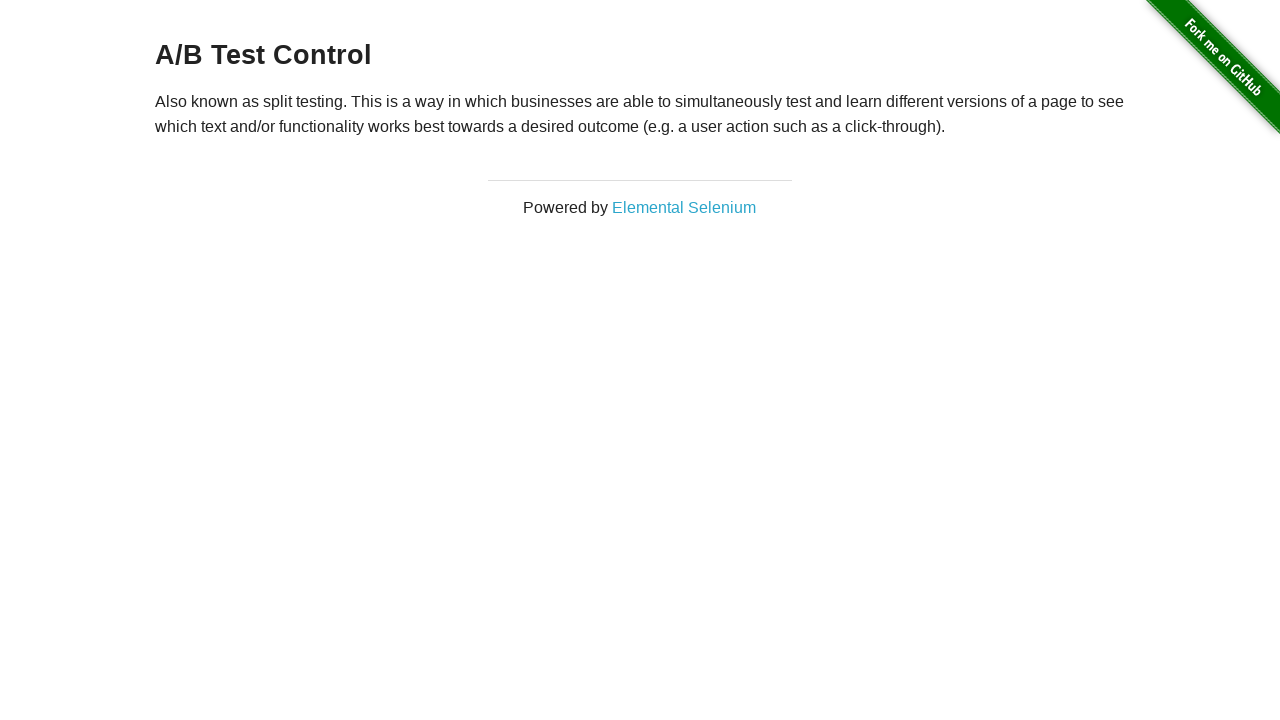

Retrieved A/B Testing page title
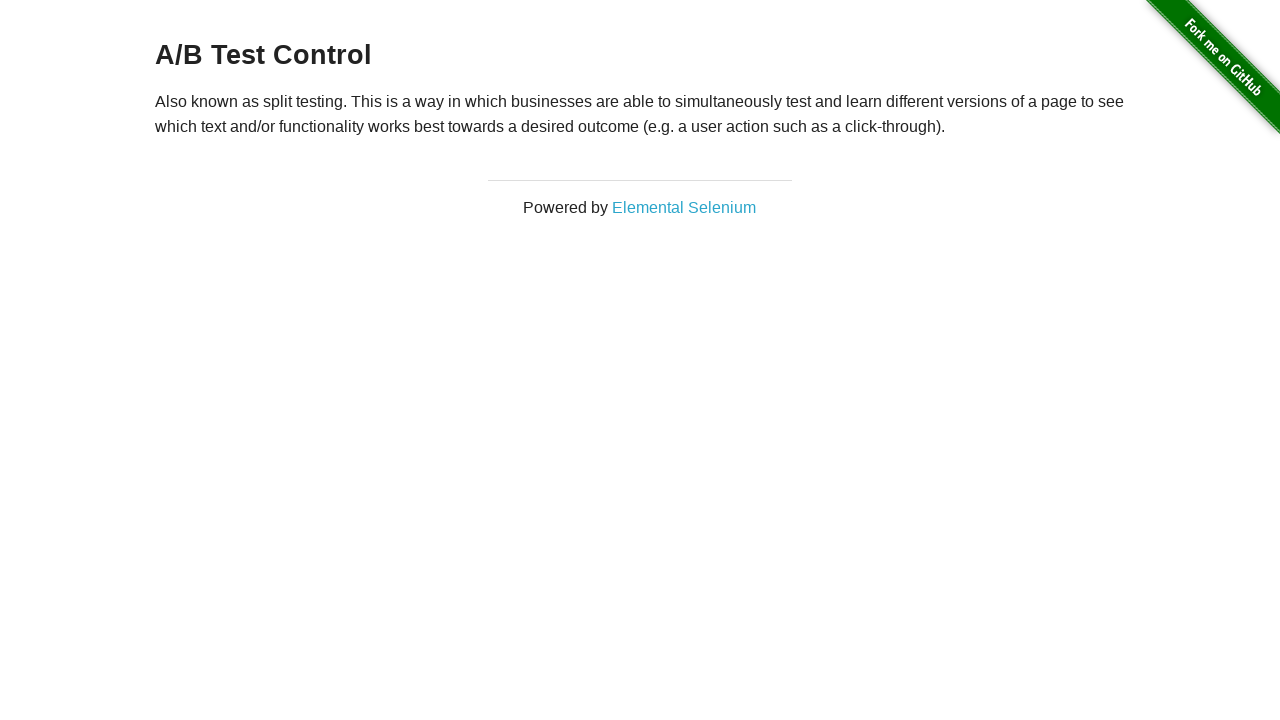

Retrieved A/B Testing page header
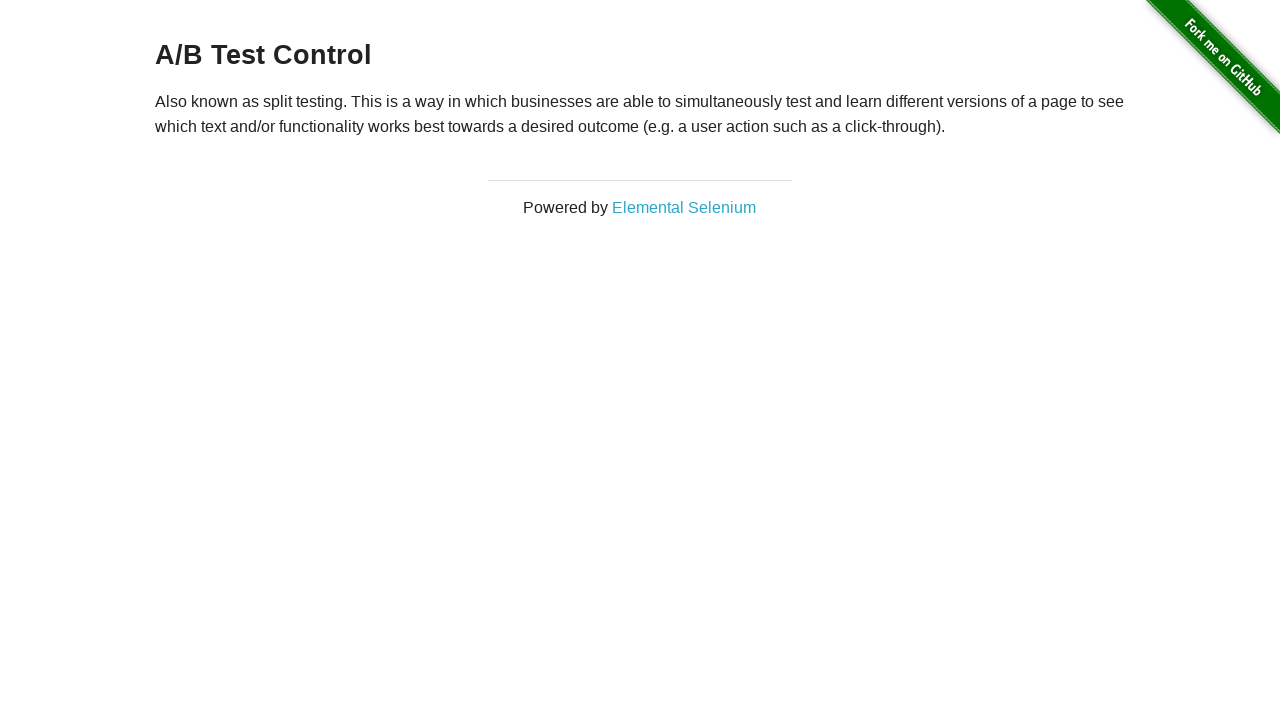

Navigated back to main page
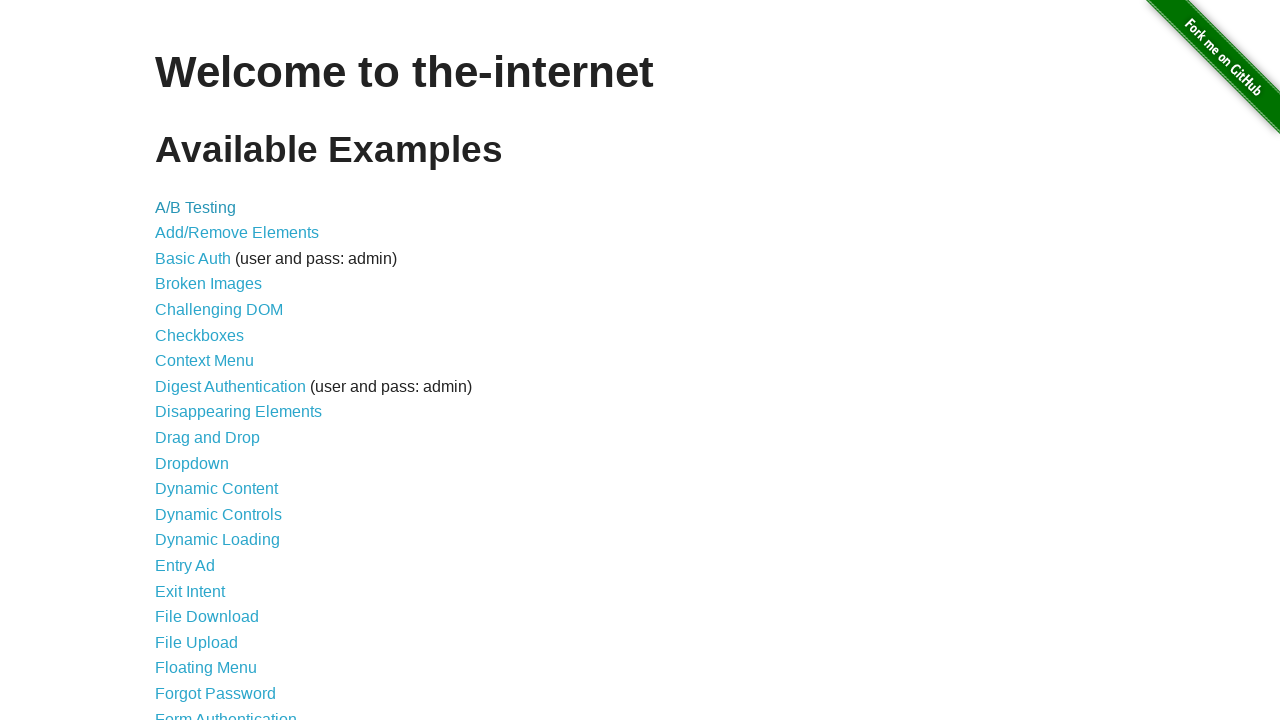

Clicked on Dynamic Content link at (216, 489) on a[href$='dynamic_content']
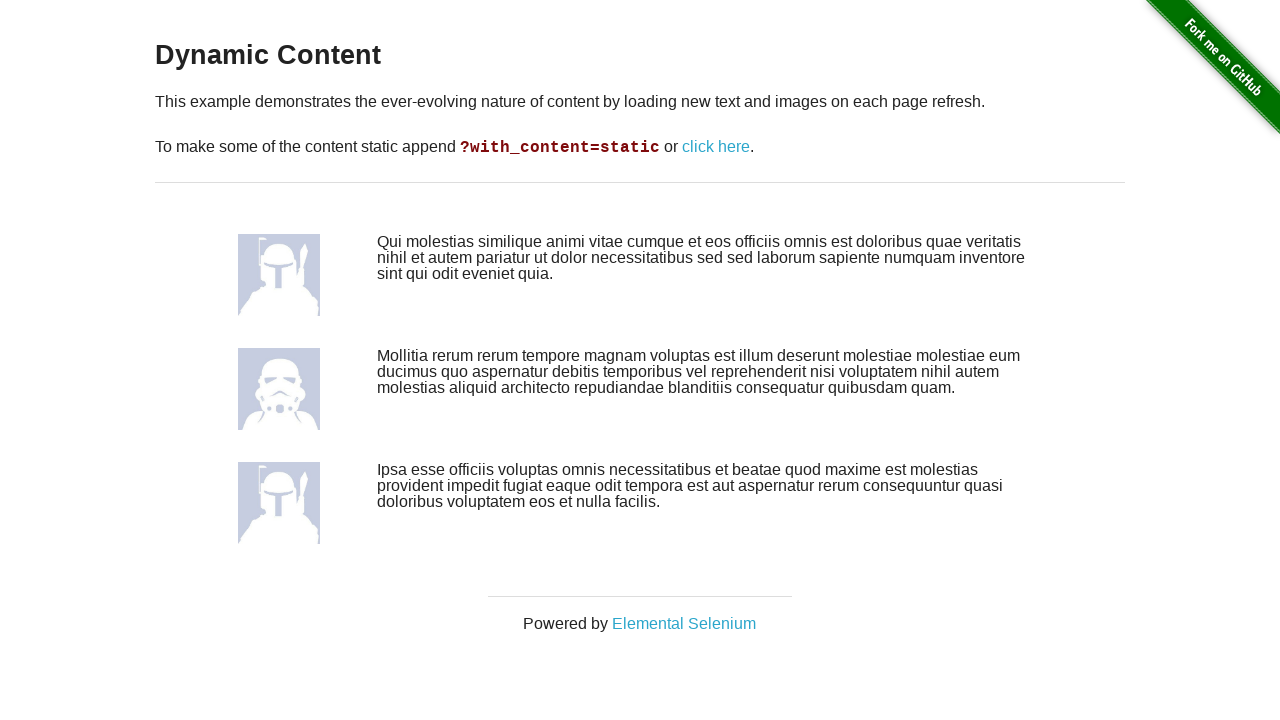

Waited for images to load on dynamic content page
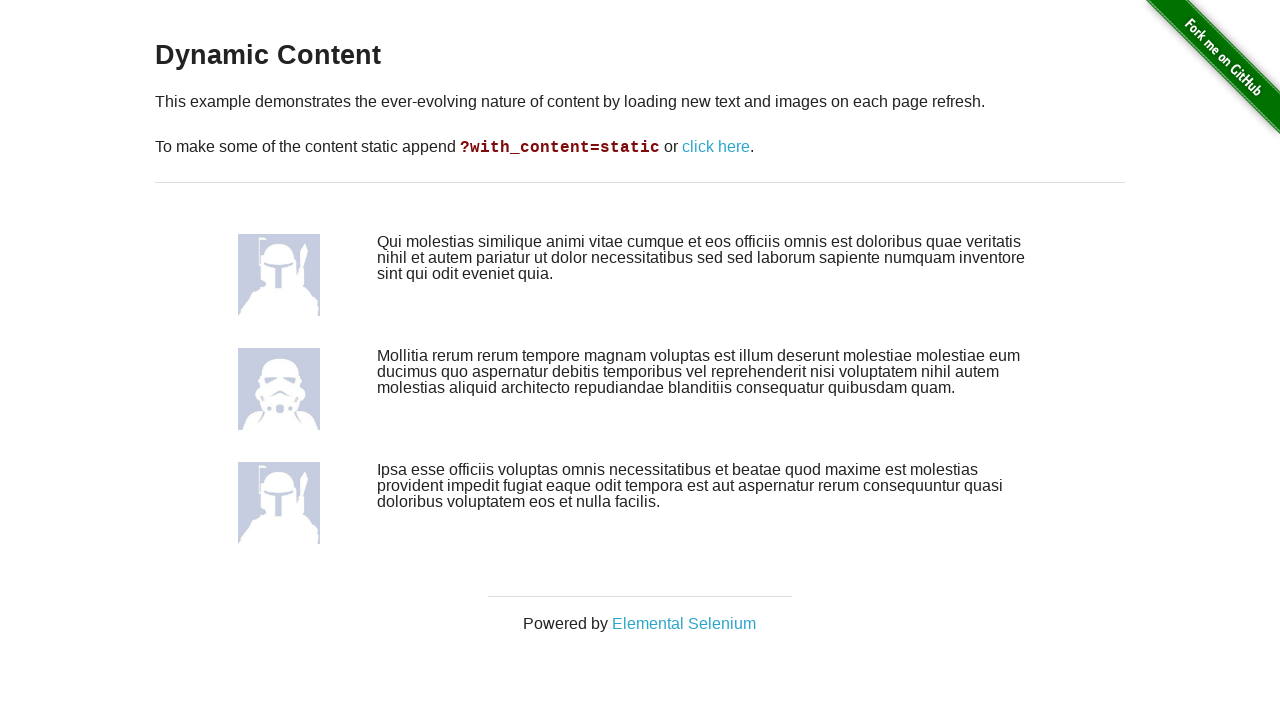

Retrieved all profile images (attempt 1)
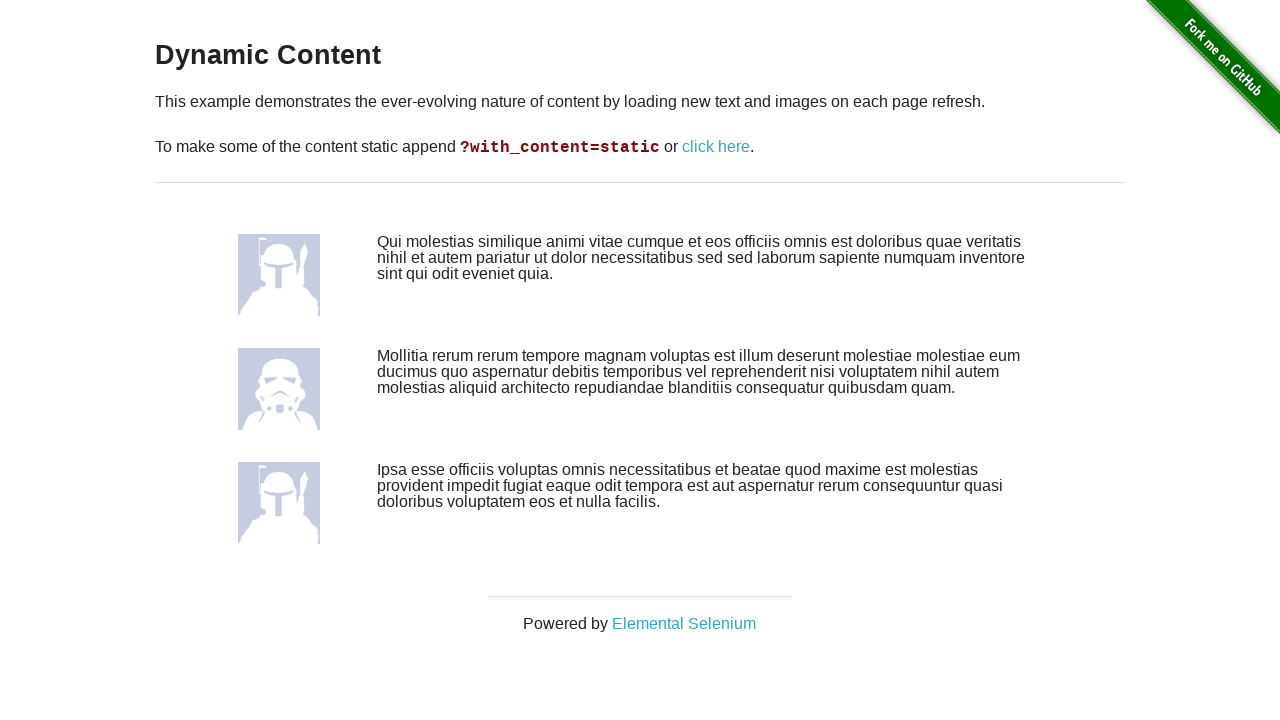

Reloaded page to search for Avatar-1 (refresh 1)
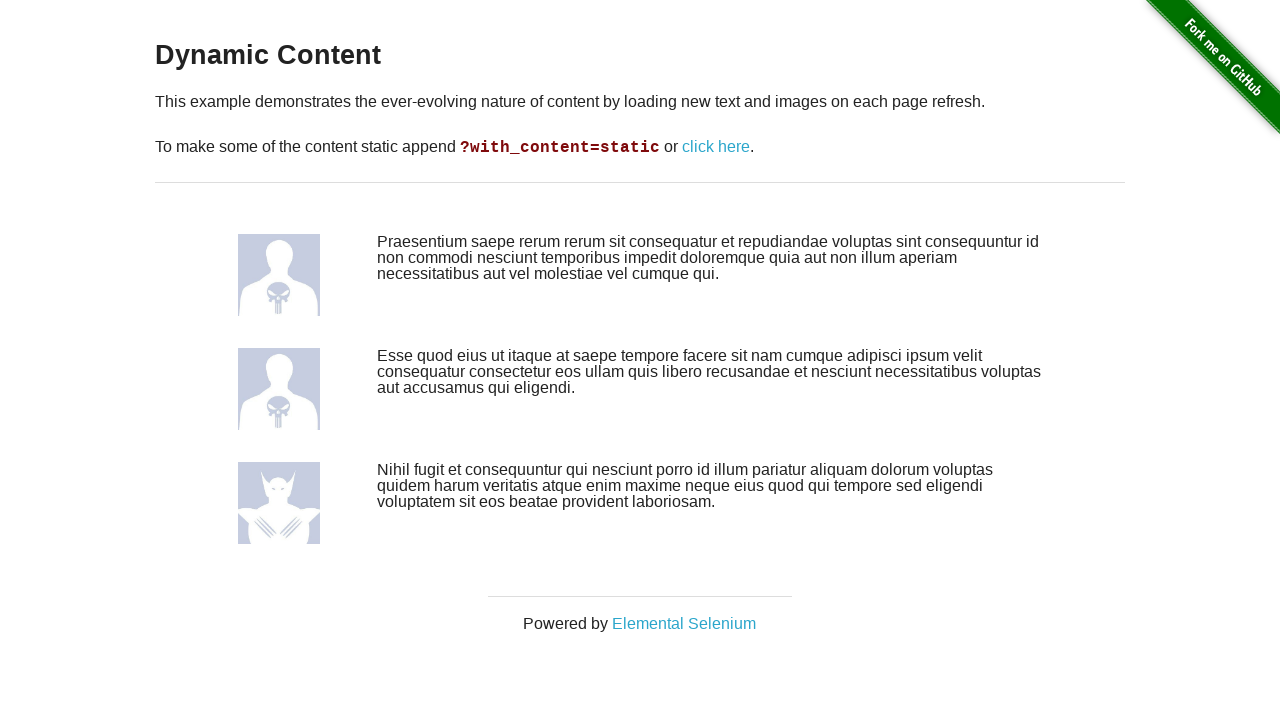

Waited for images to load on dynamic content page
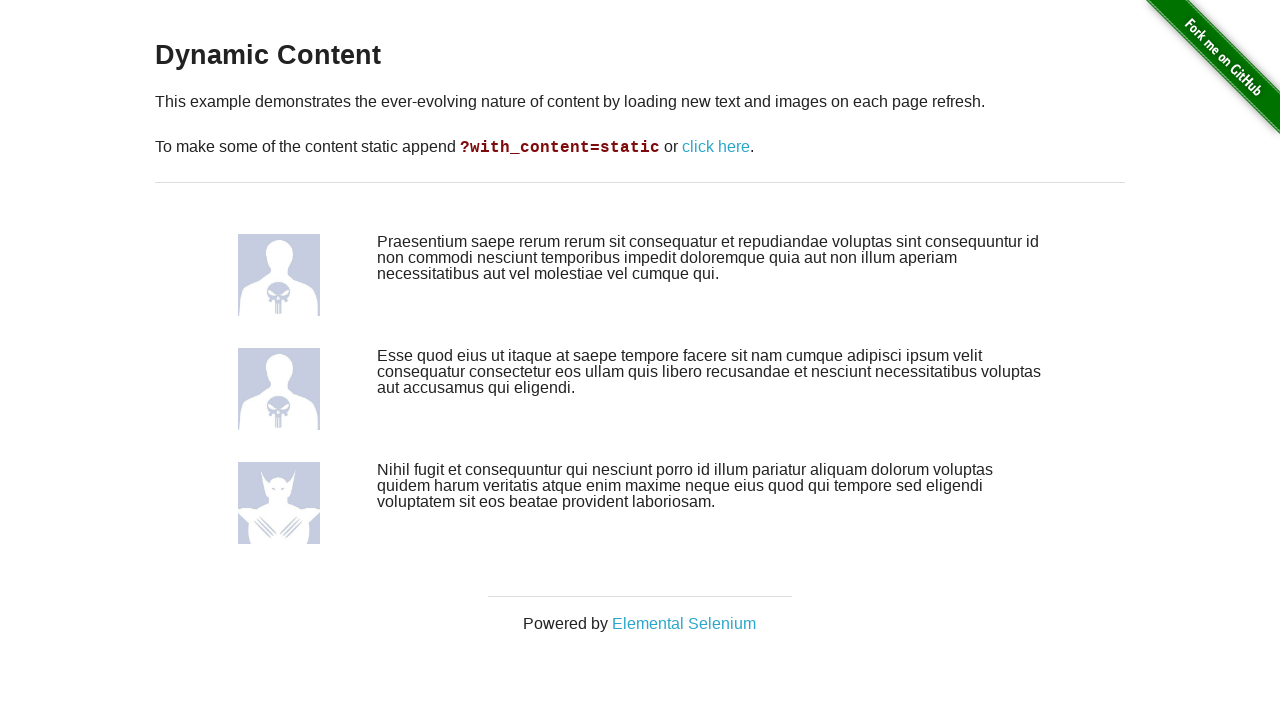

Retrieved all profile images (attempt 2)
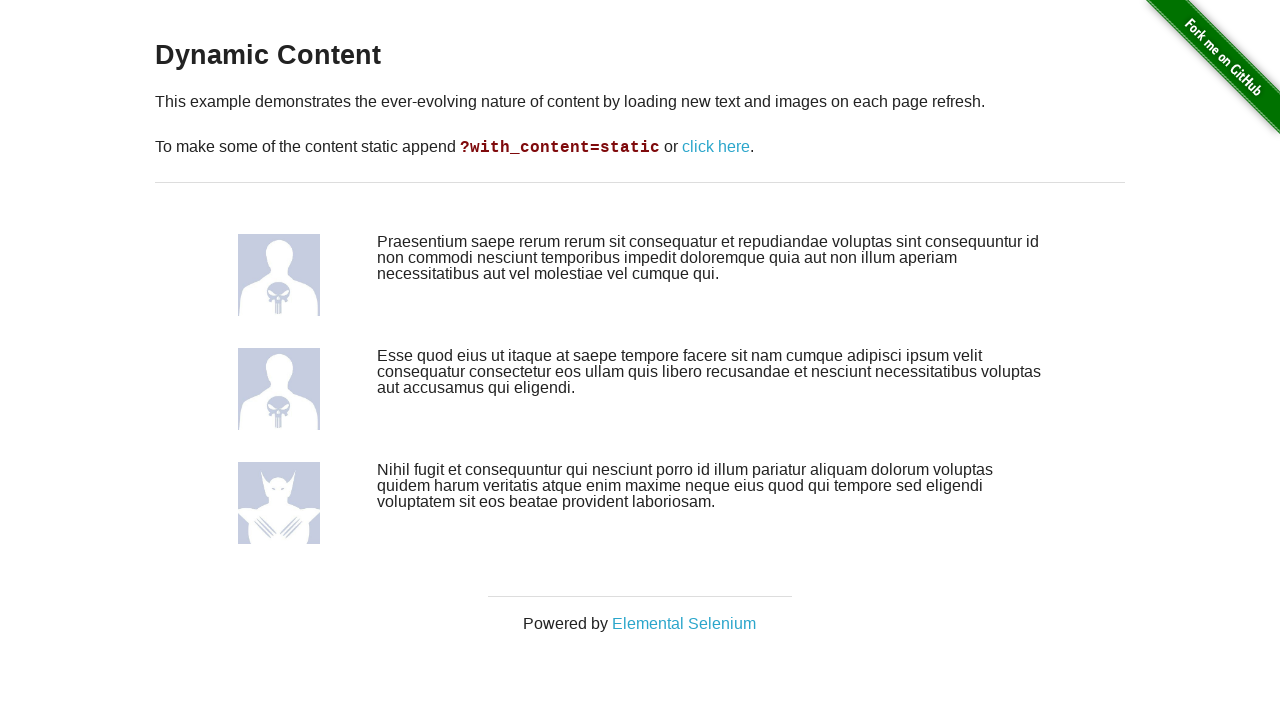

Reloaded page to search for Avatar-1 (refresh 2)
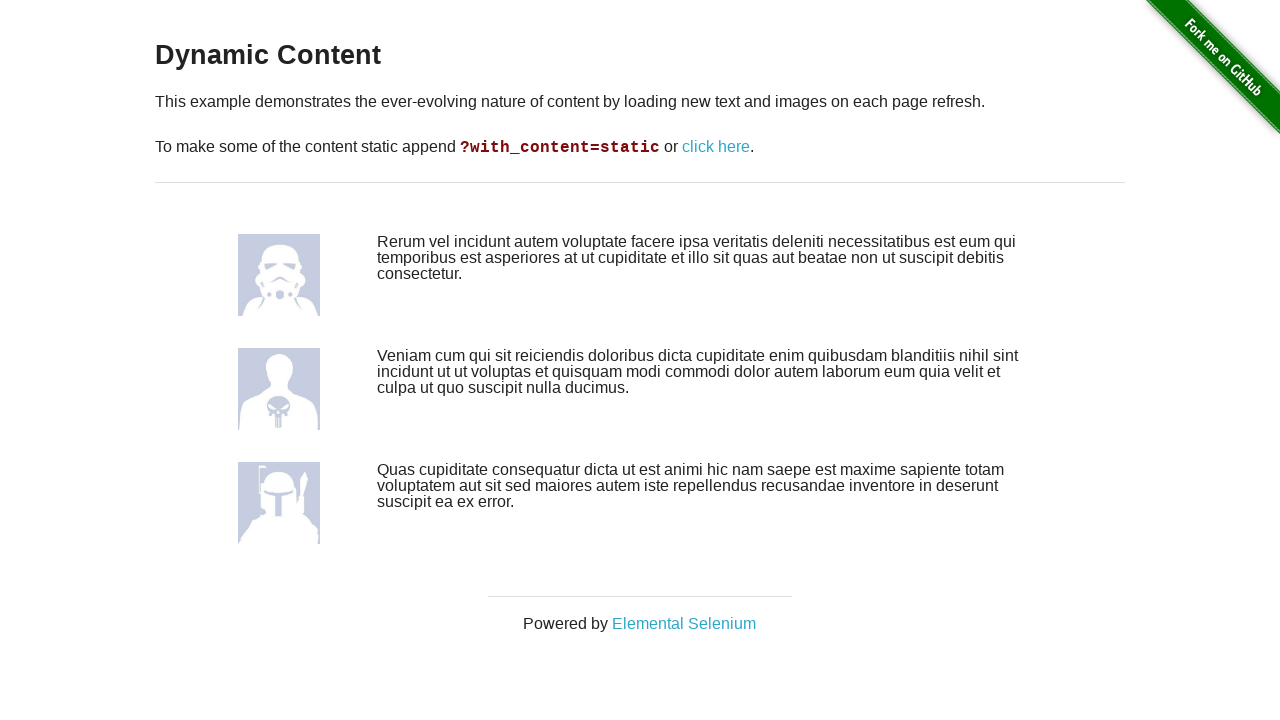

Waited for images to load on dynamic content page
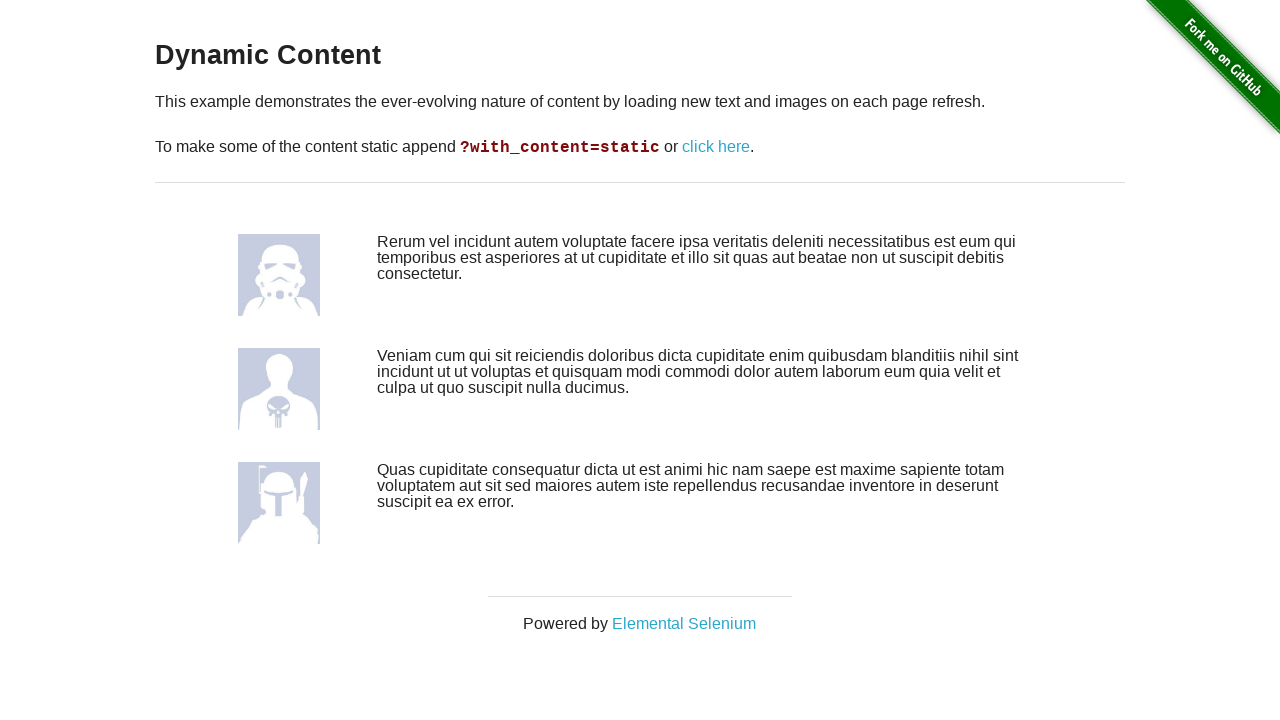

Retrieved all profile images (attempt 3)
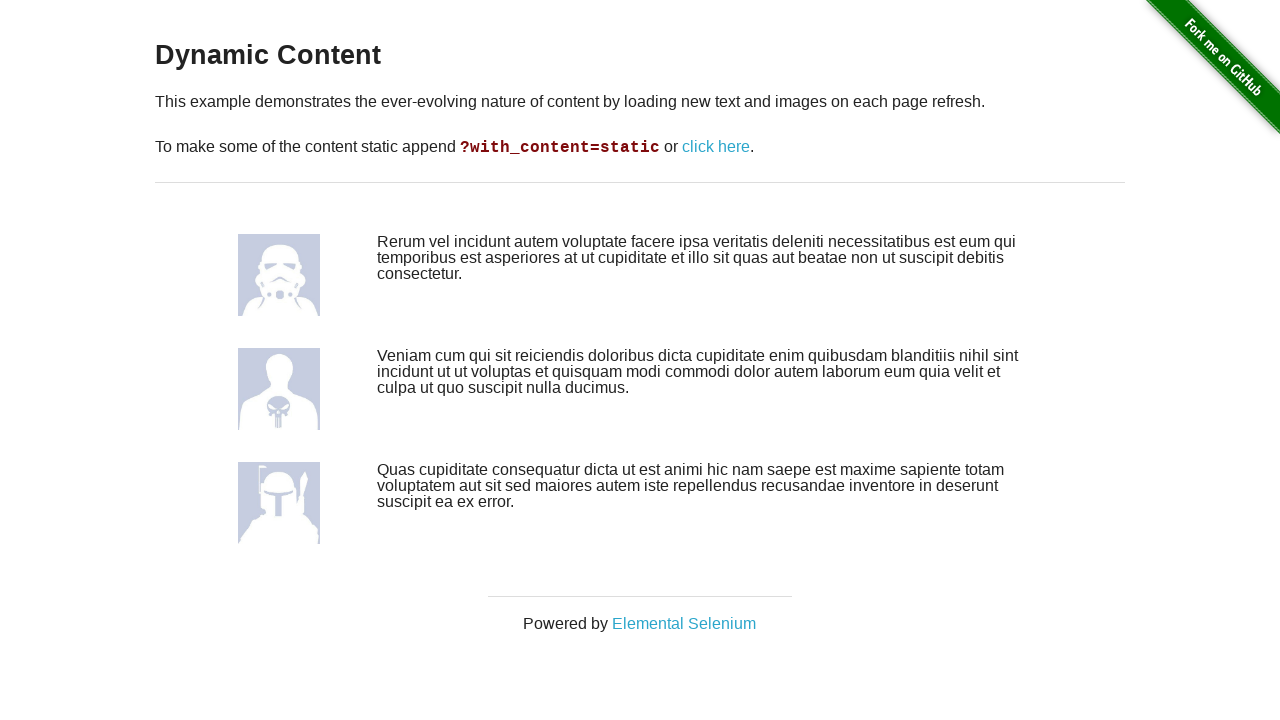

Reloaded page to search for Avatar-1 (refresh 3)
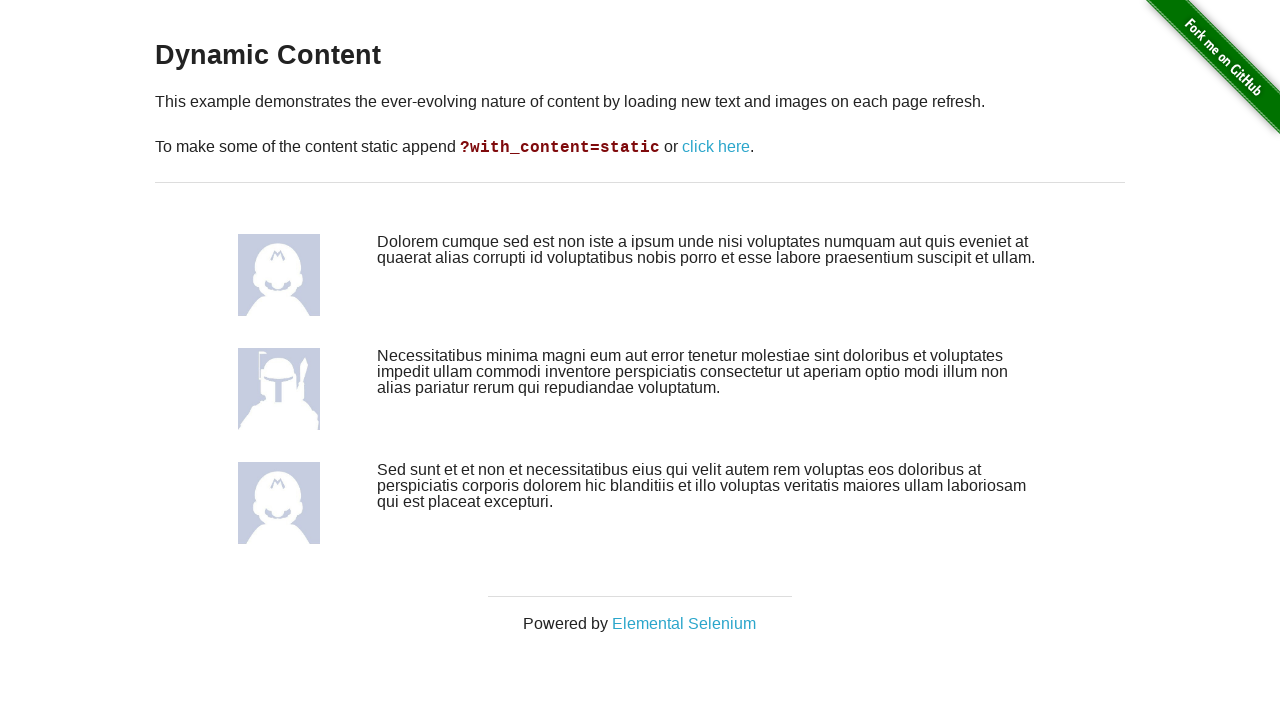

Waited for images to load on dynamic content page
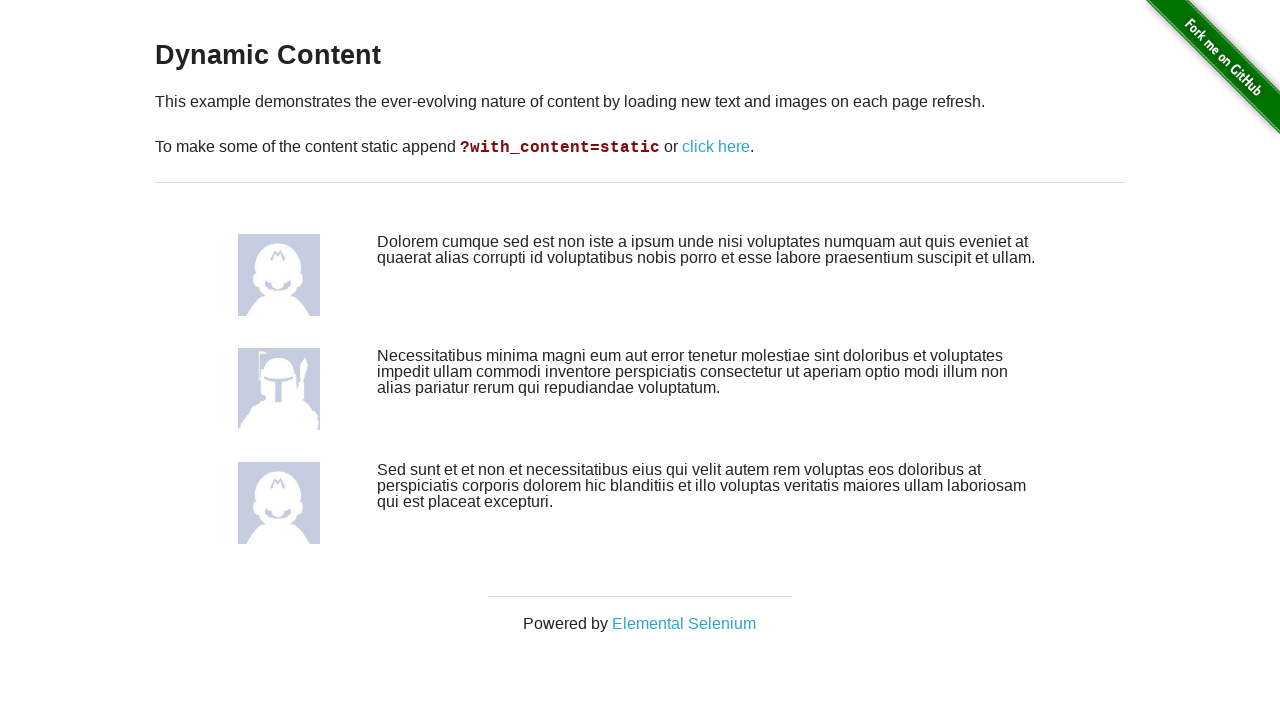

Retrieved all profile images (attempt 4)
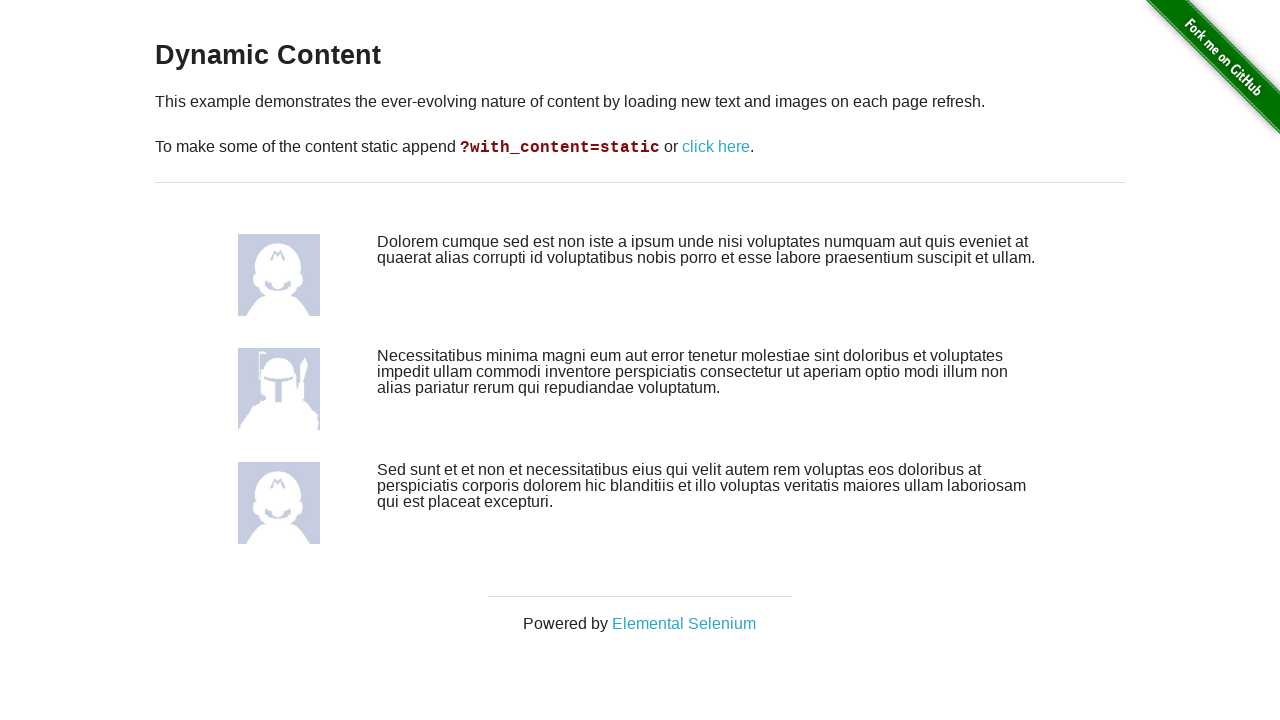

Found Avatar-1 (Mario) profile picture
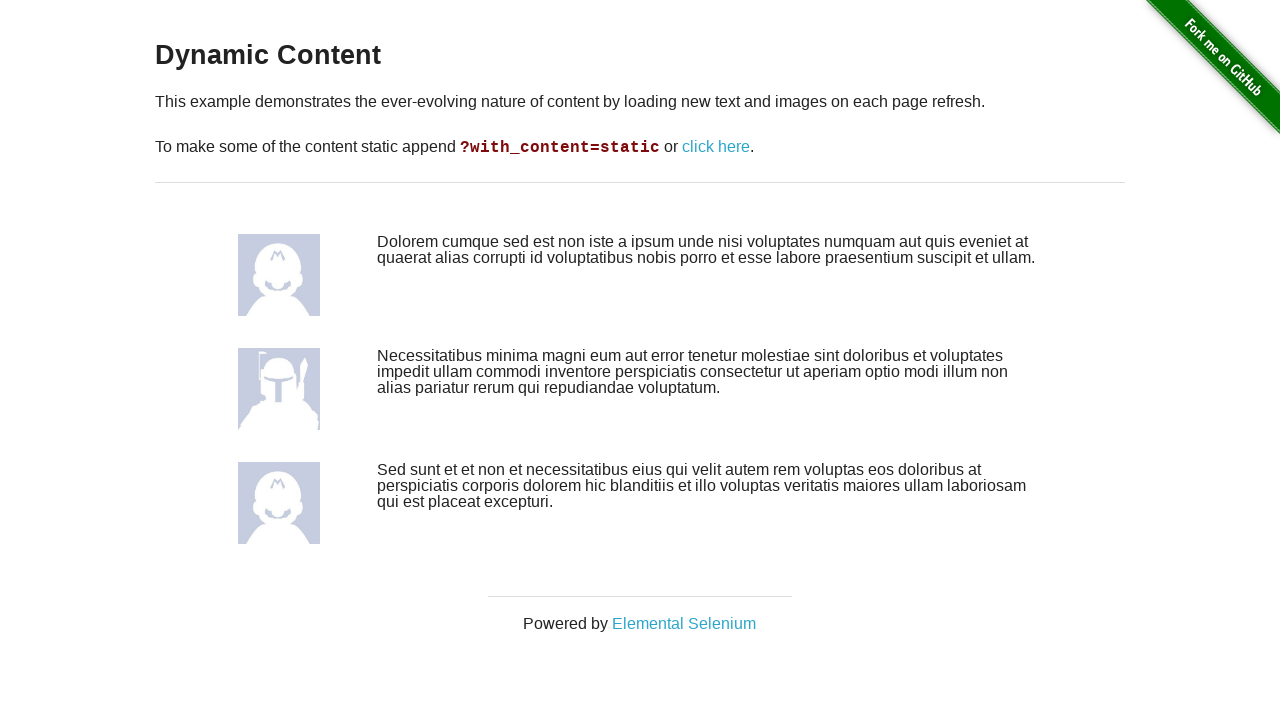

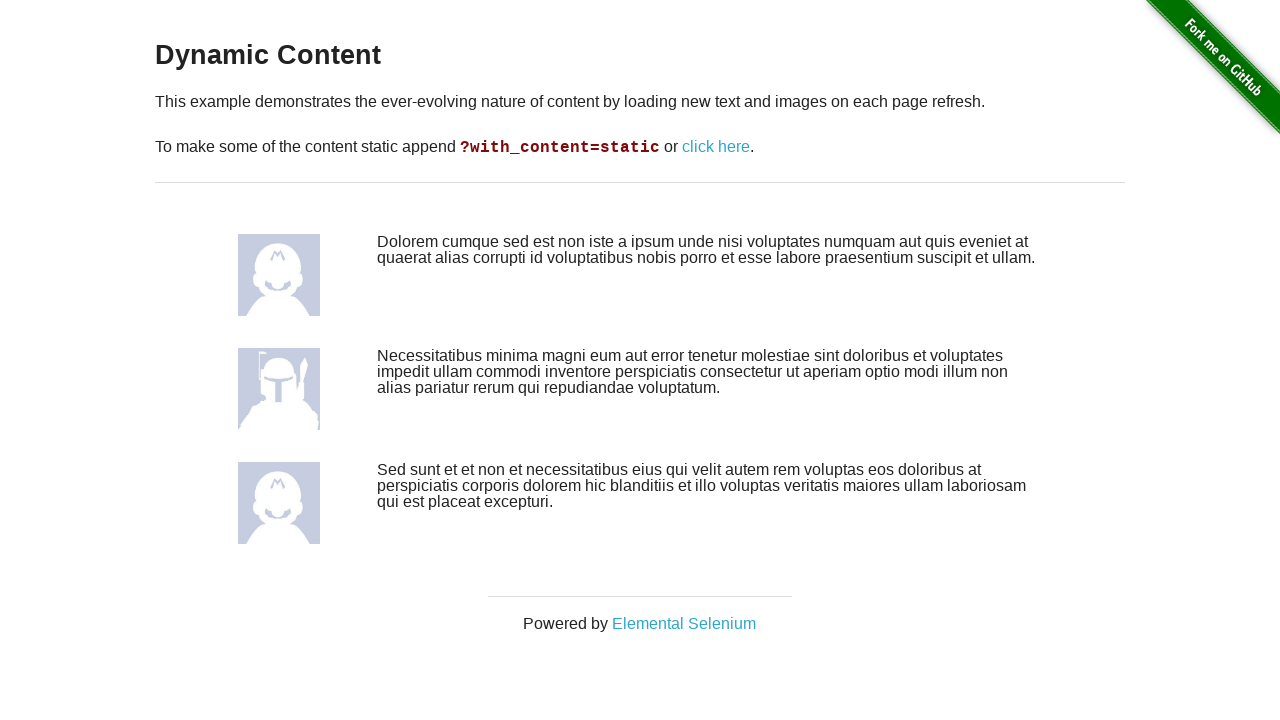